Tests basic browser navigation functionality including navigating to a URL, refreshing the page, going back, and going forward on w3schools.com

Starting URL: https://www.w3schools.com/

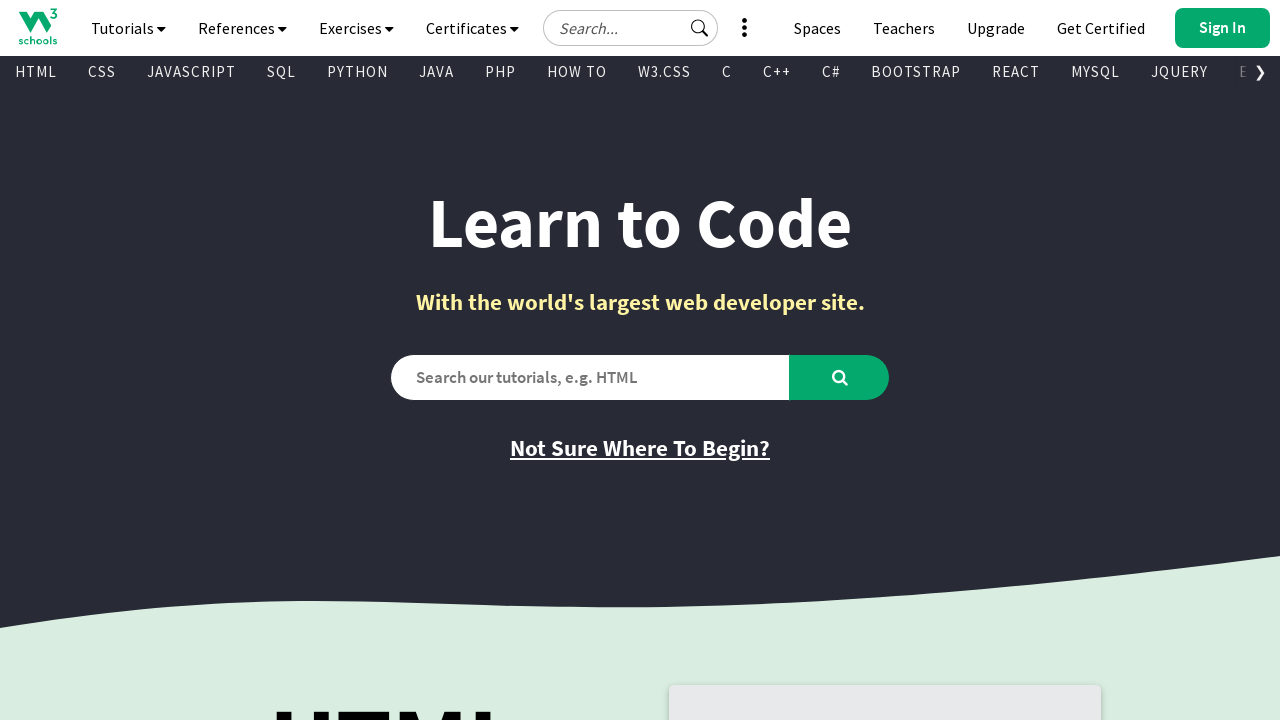

Navigated to https://www.w3schools.com/
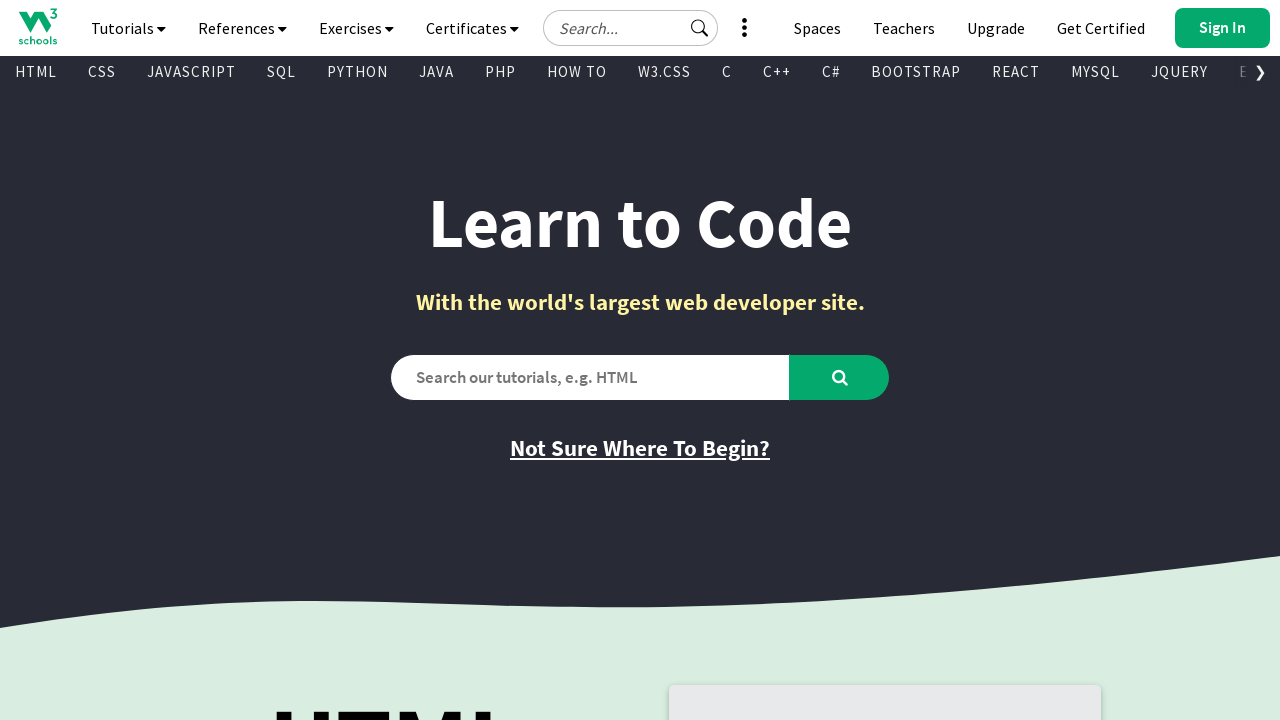

Refreshed the page
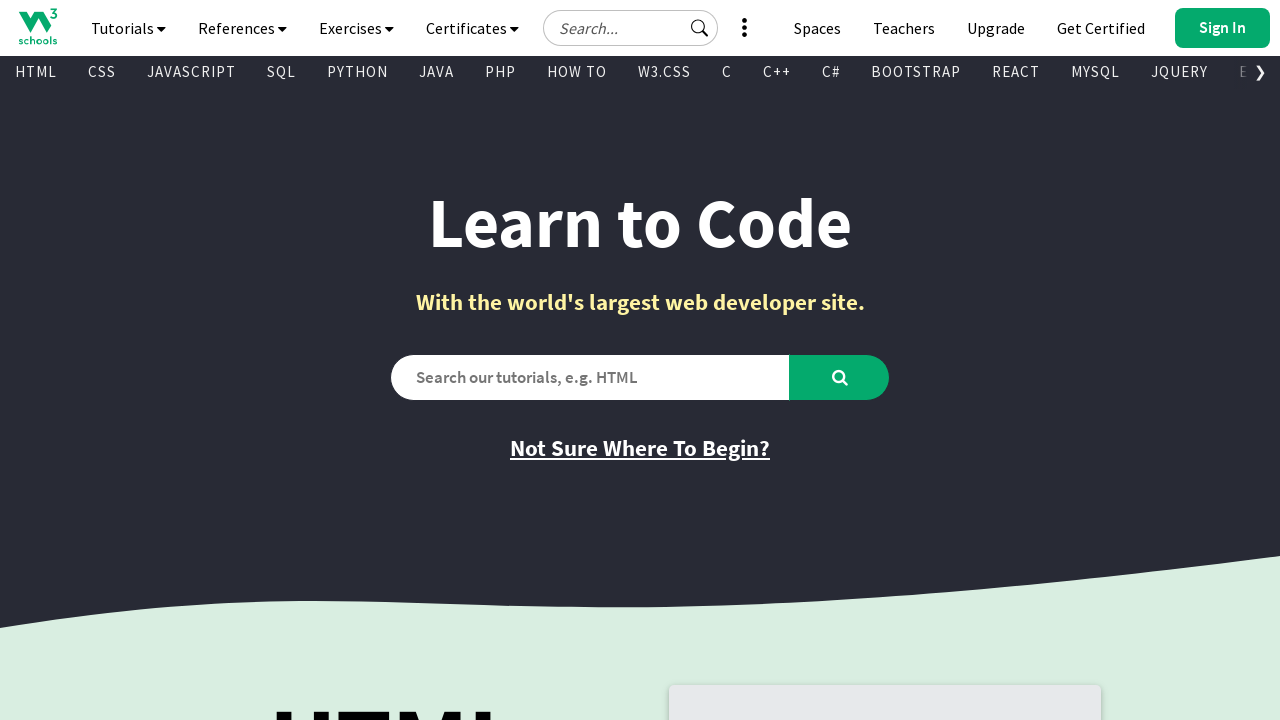

Navigated back in browser history
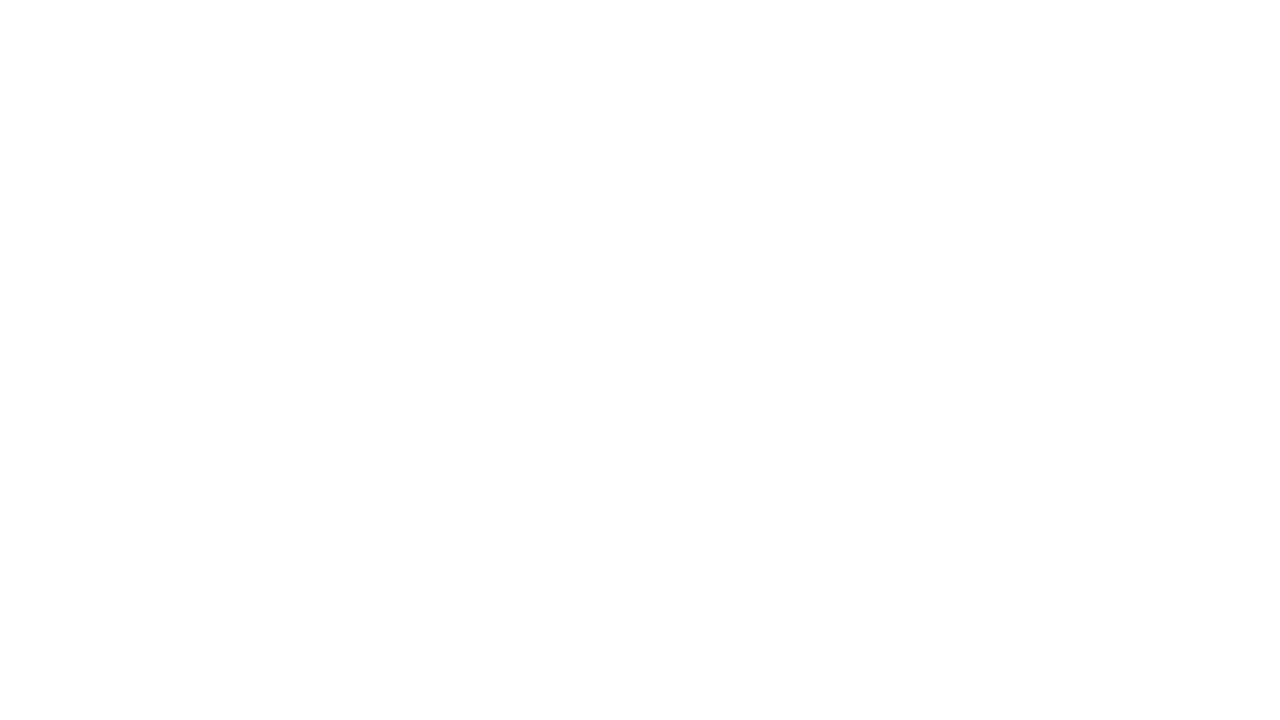

Navigated forward in browser history
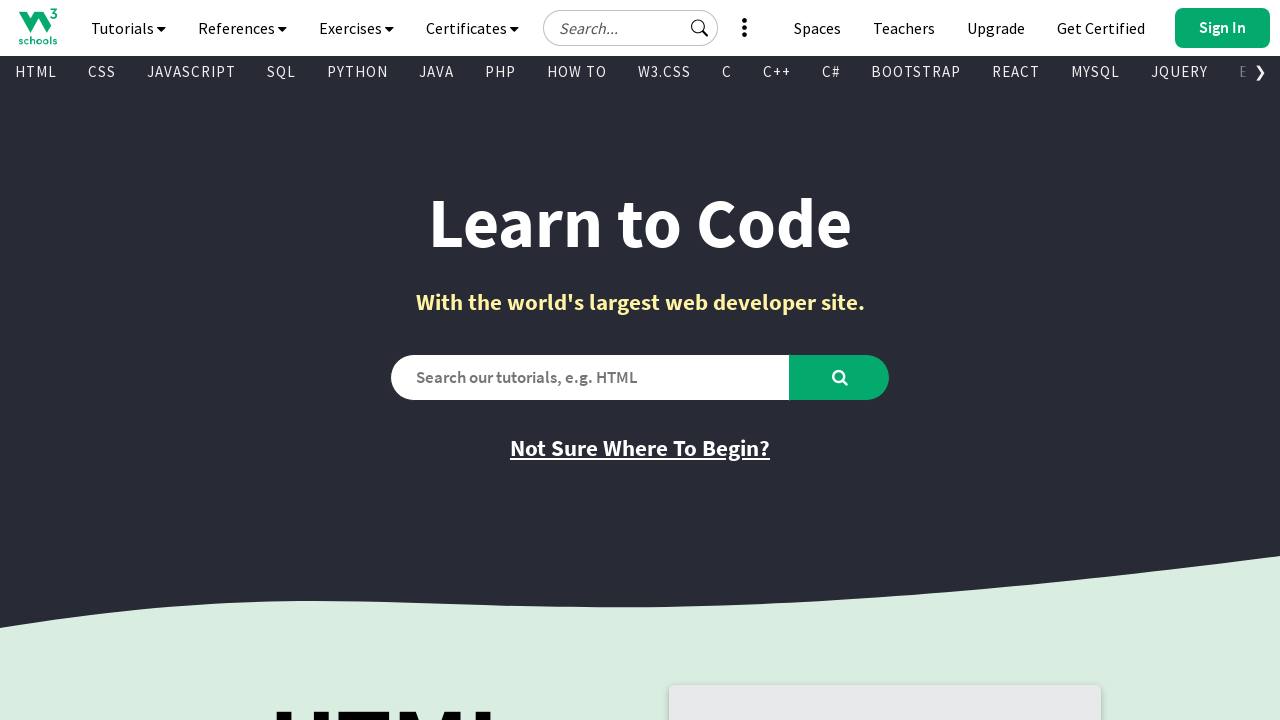

Retrieved page title: W3Schools Online Web Tutorials
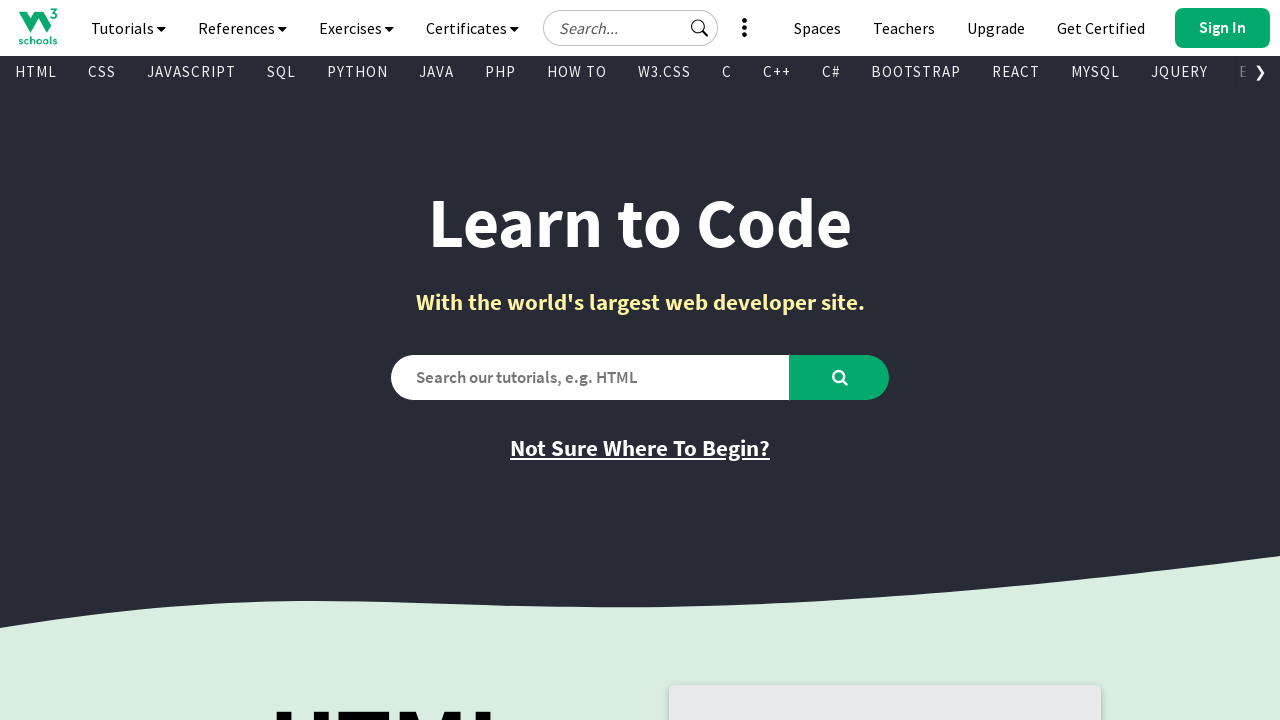

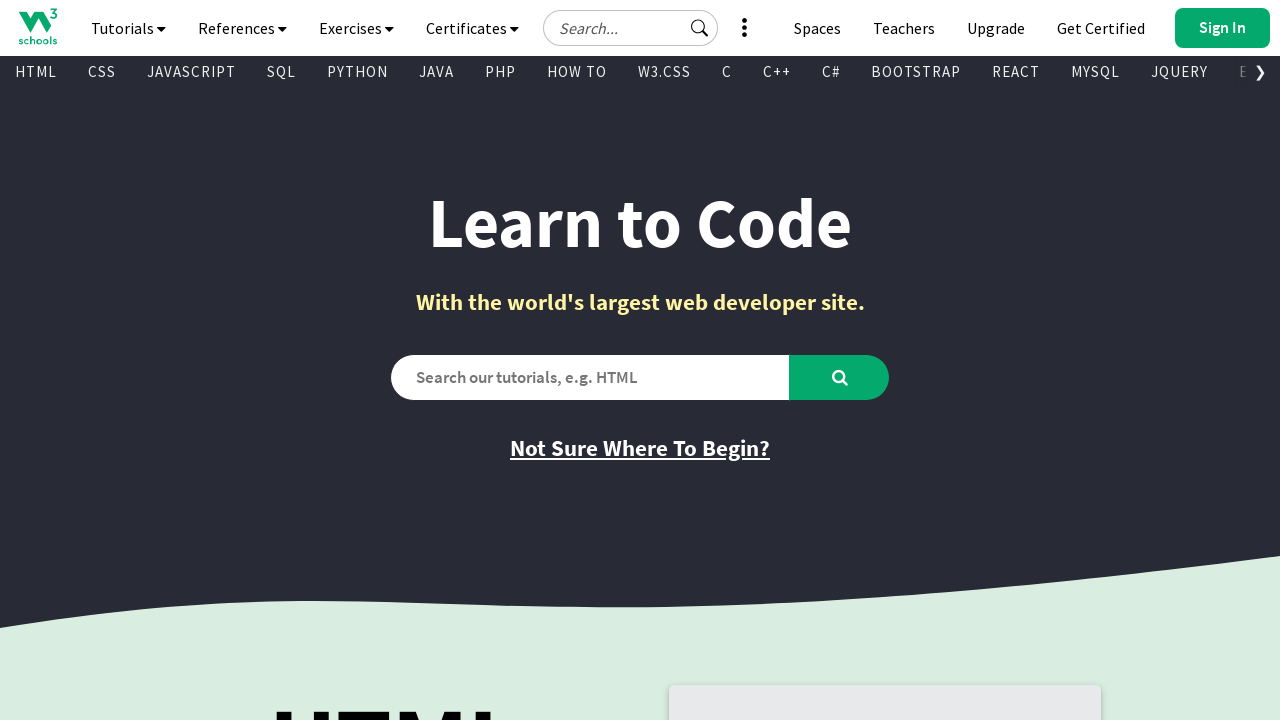